Tests that the Team page displays the 2 current presidents Rachel Renegado and Aarsh Shah

Starting URL: https://techstartucalgary.com/

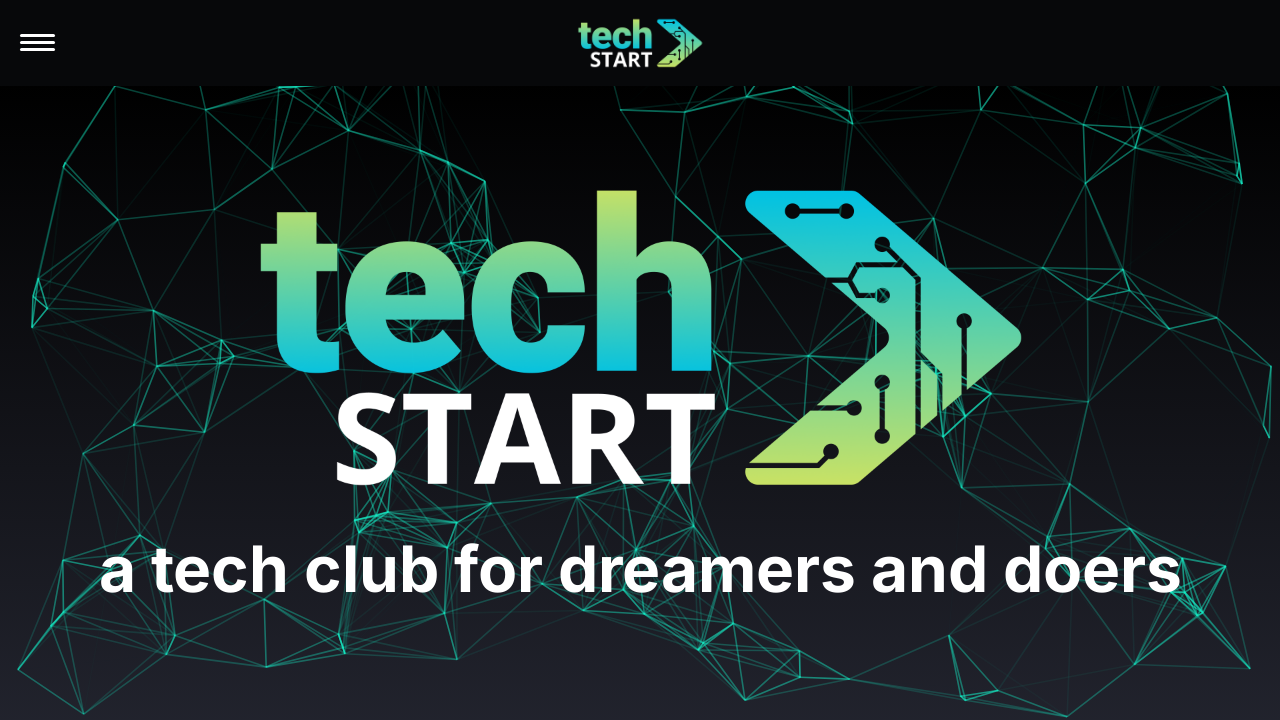

Clicked hamburger menu label at (38, 43) on label
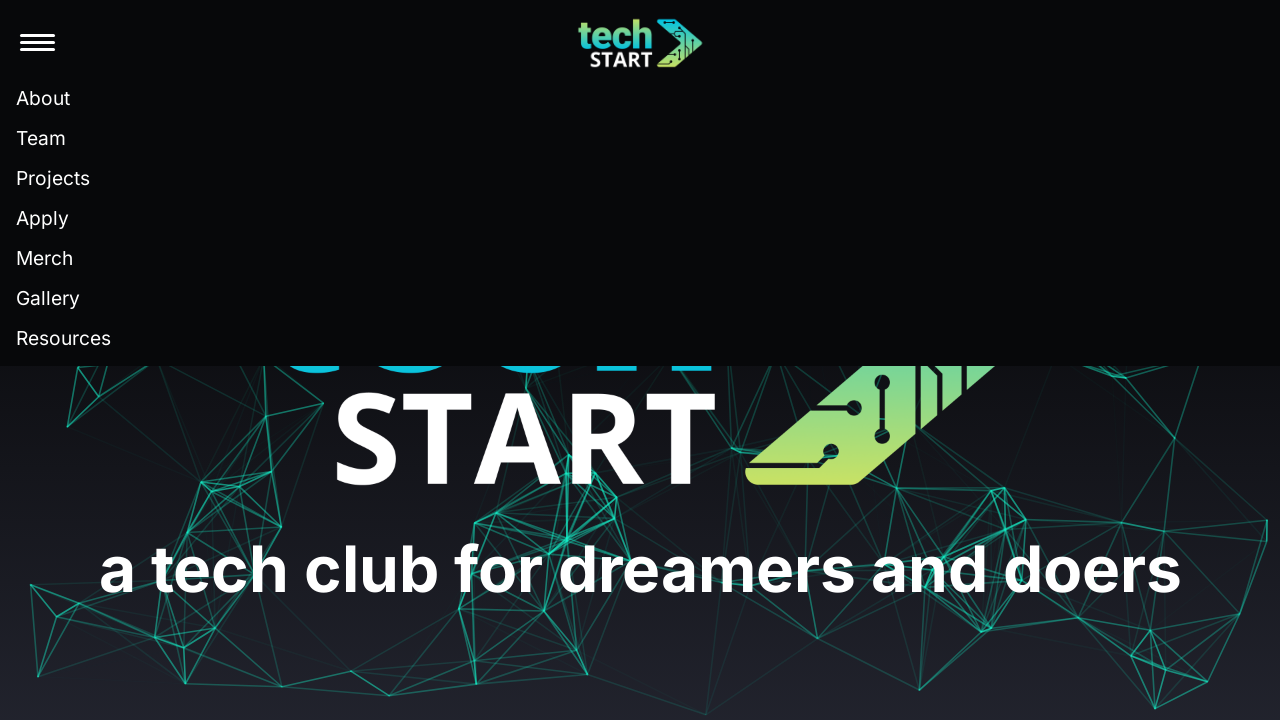

Clicked Team link in navigation menu at (41, 138) on internal:text="Team"s
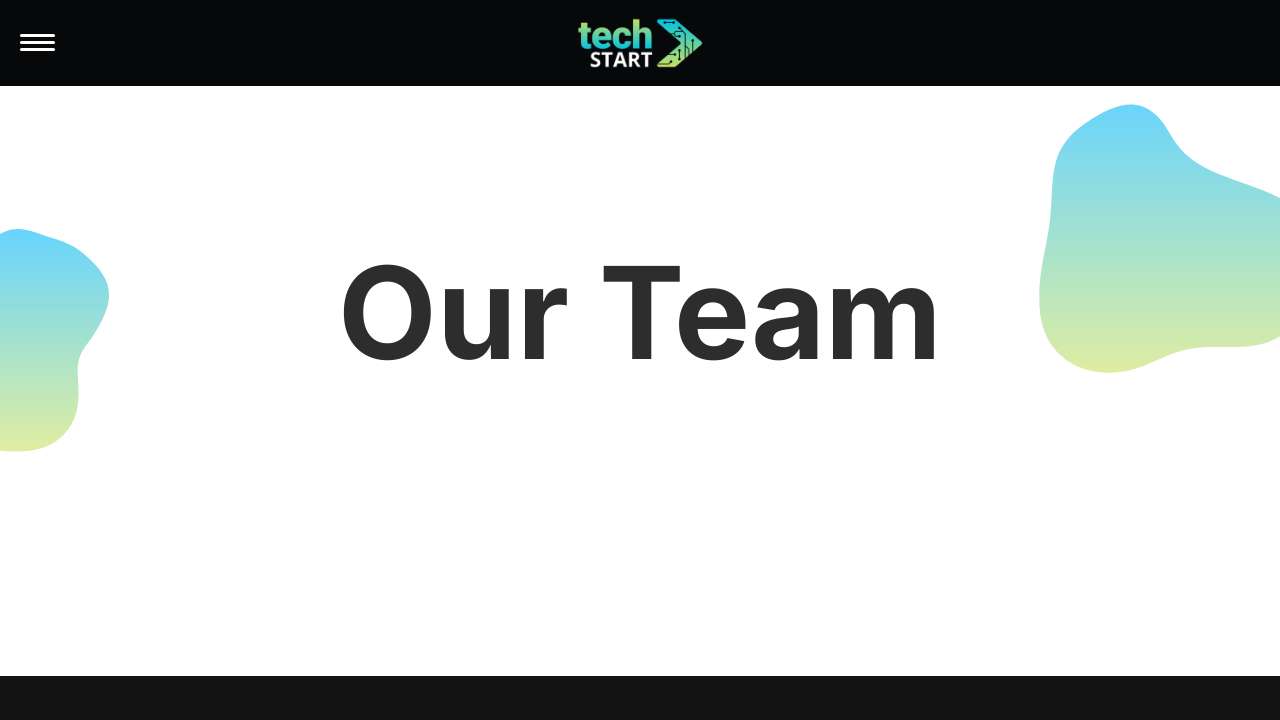

Verified Rachel Renegado heading is visible on Team page
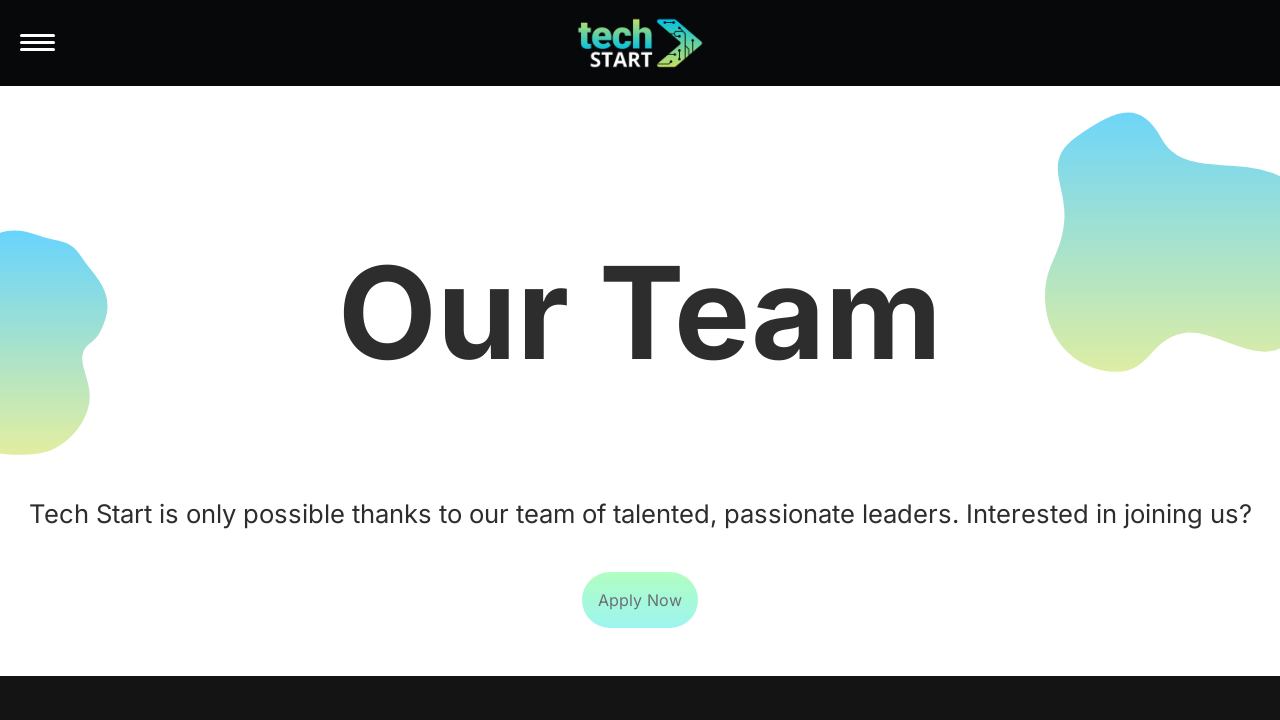

Verified Aarsh Shah heading is visible on Team page
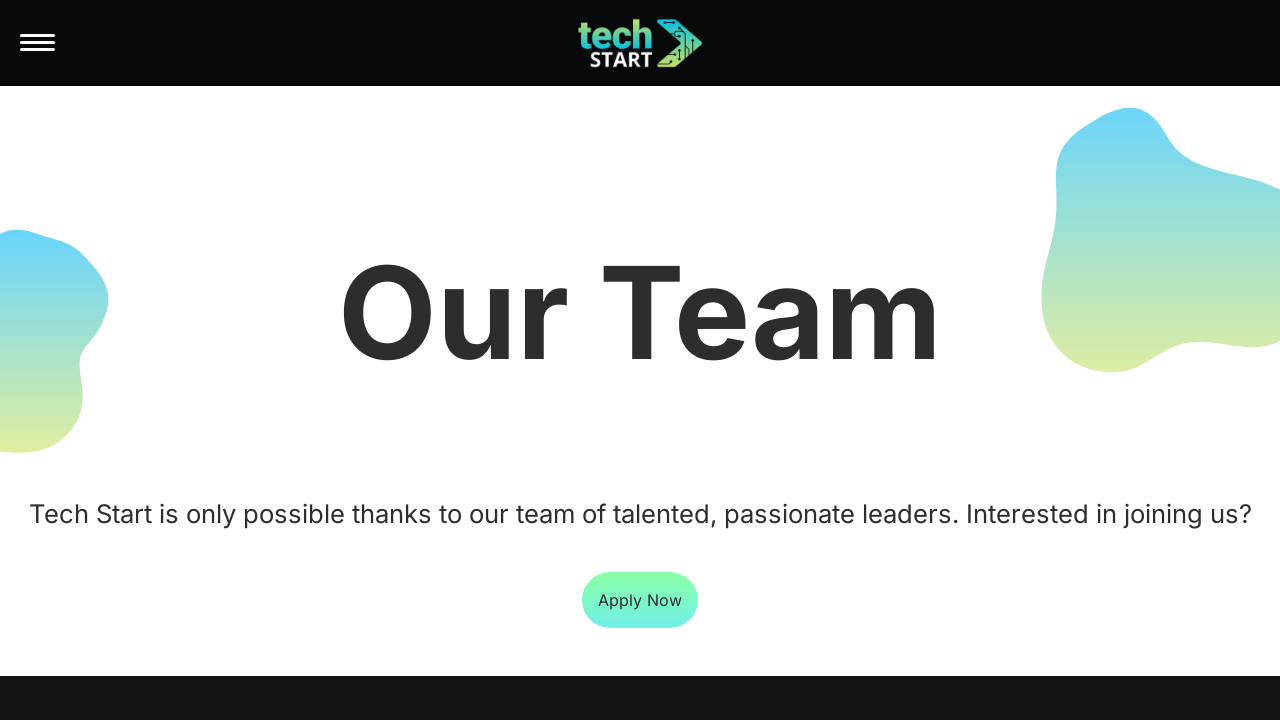

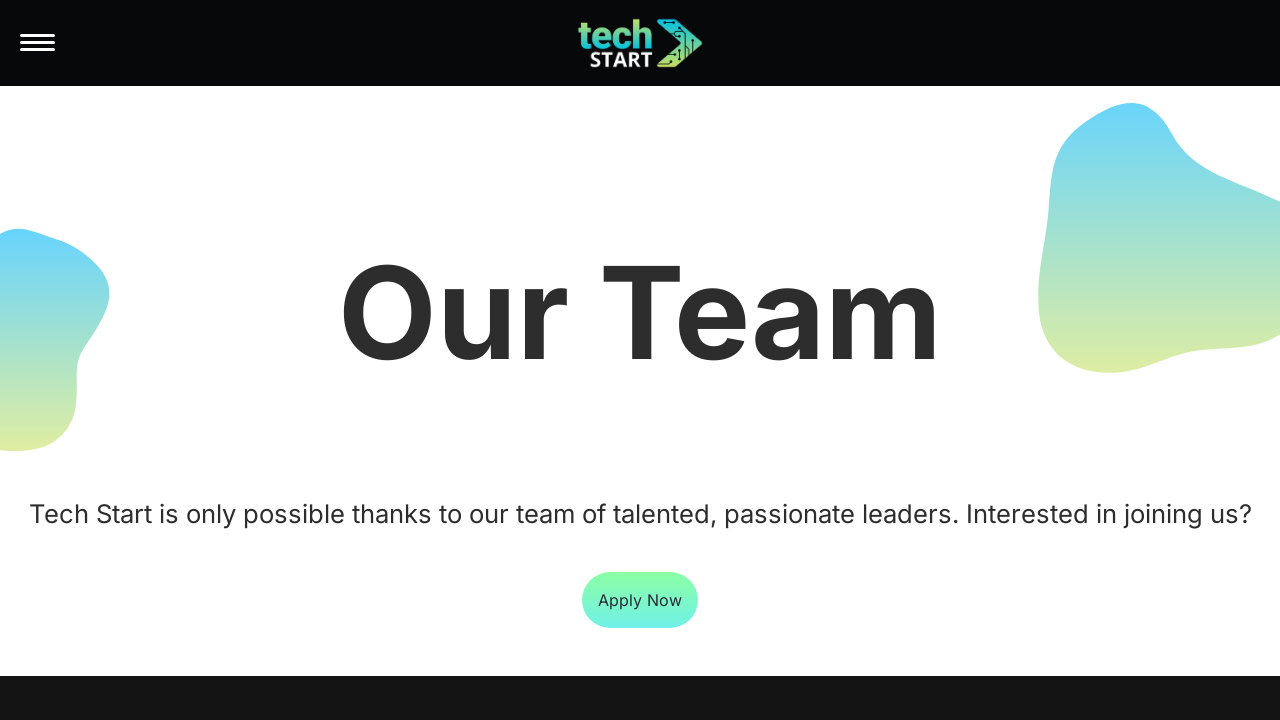